Tests navigation to Elements section and clicking on Check Box option

Starting URL: https://demoqa.com/

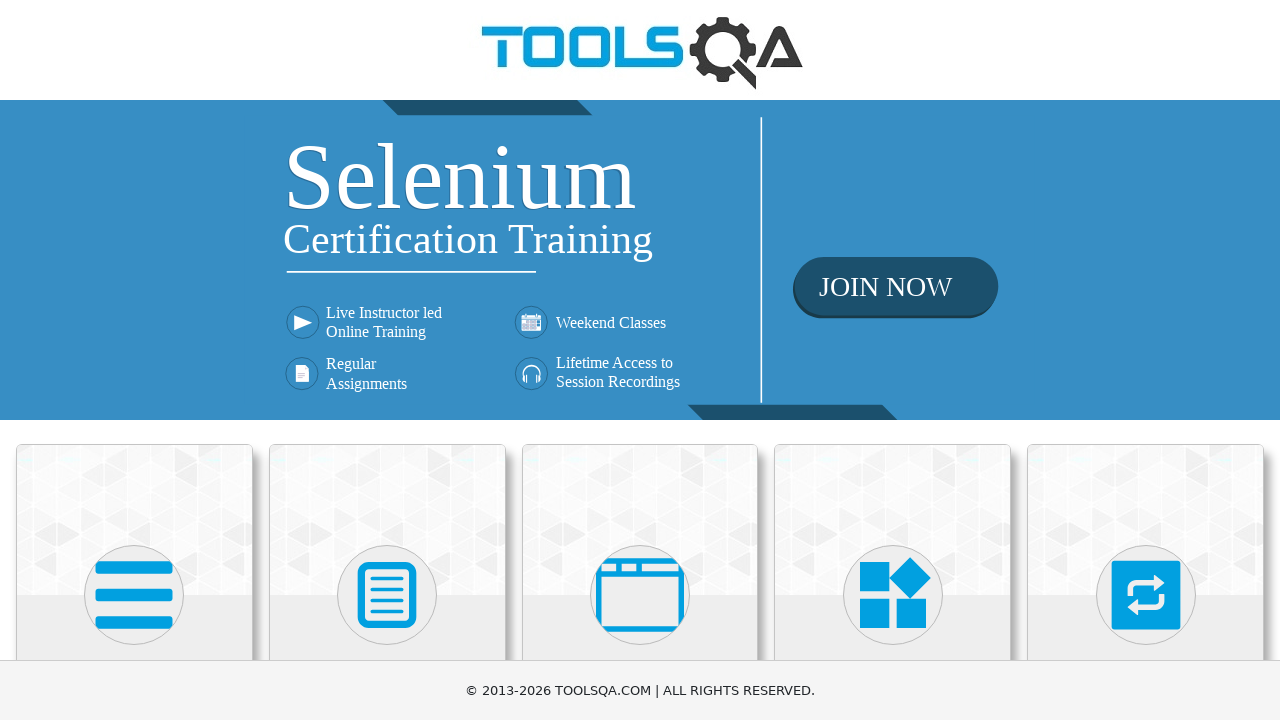

Clicked on Elements heading to navigate to Elements section at (134, 360) on internal:role=heading[name="Elements"i]
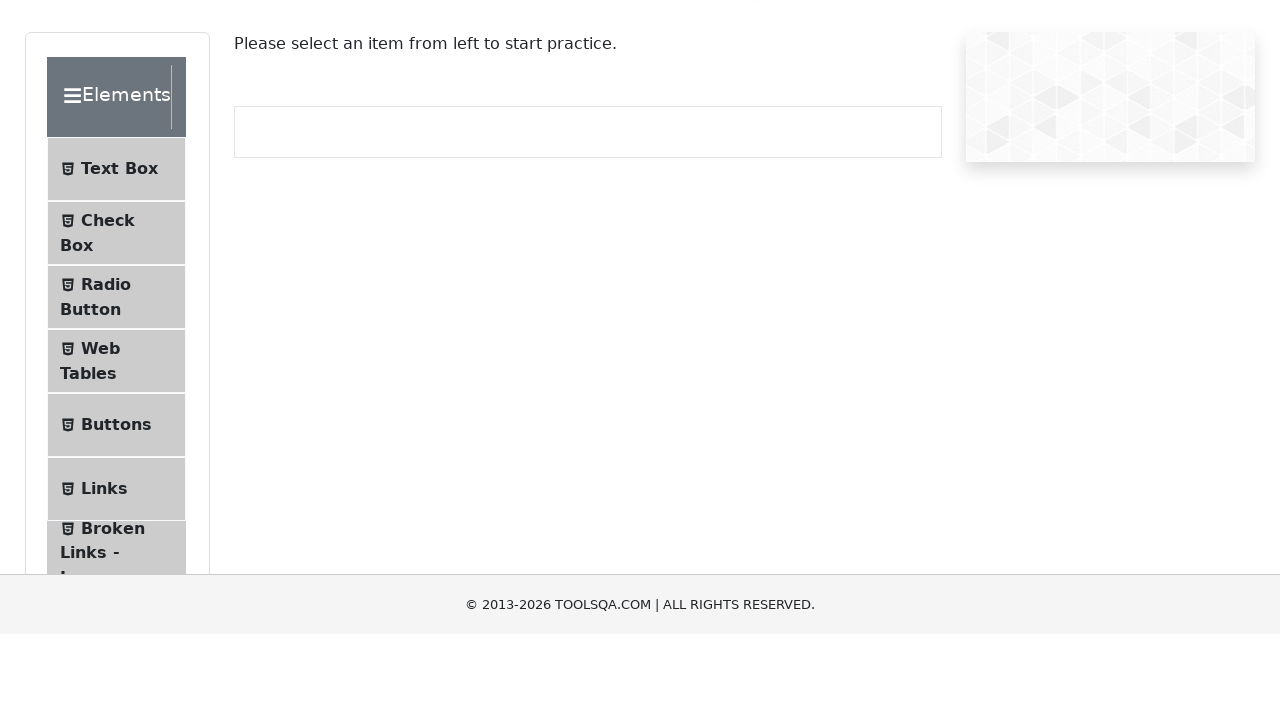

Clicked on Check Box option at (108, 312) on xpath=//*[contains(text(),'Check Box')]
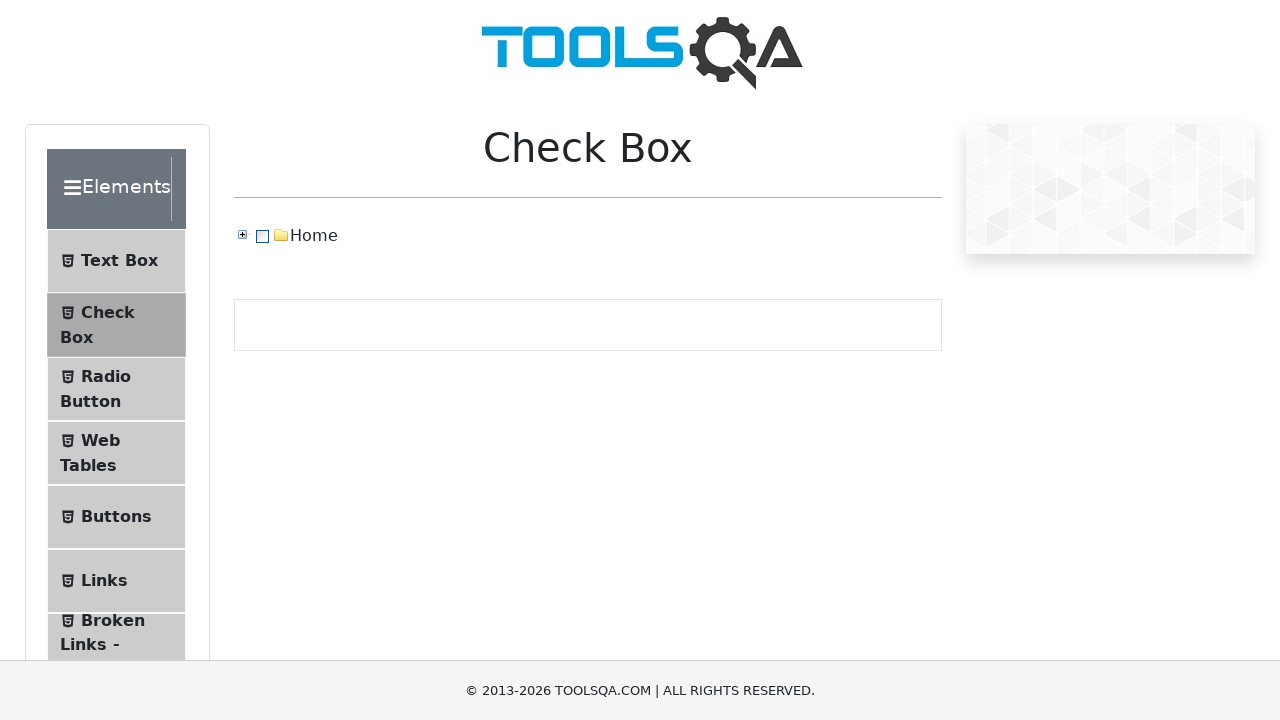

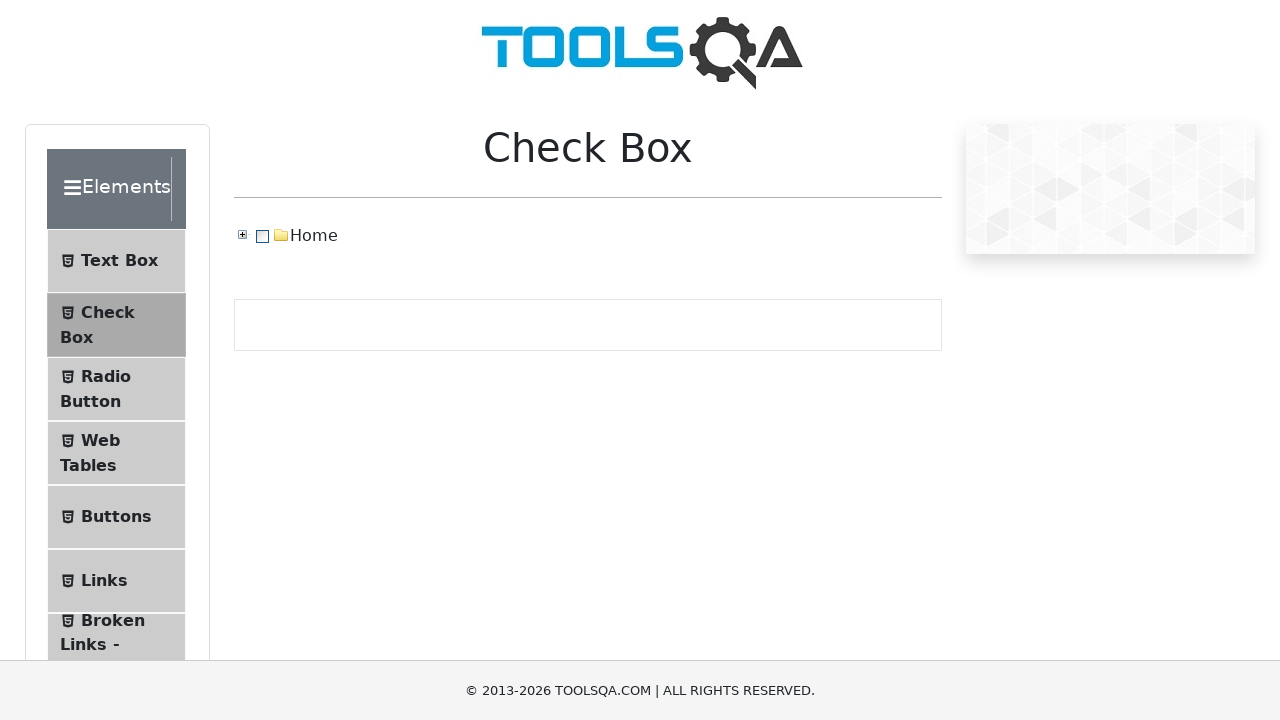